Tests a more resilient approach to working with multiple windows by storing the first window handle, clicking to open a new window, then iterating through window handles to find and switch to the new window.

Starting URL: https://the-internet.herokuapp.com/windows

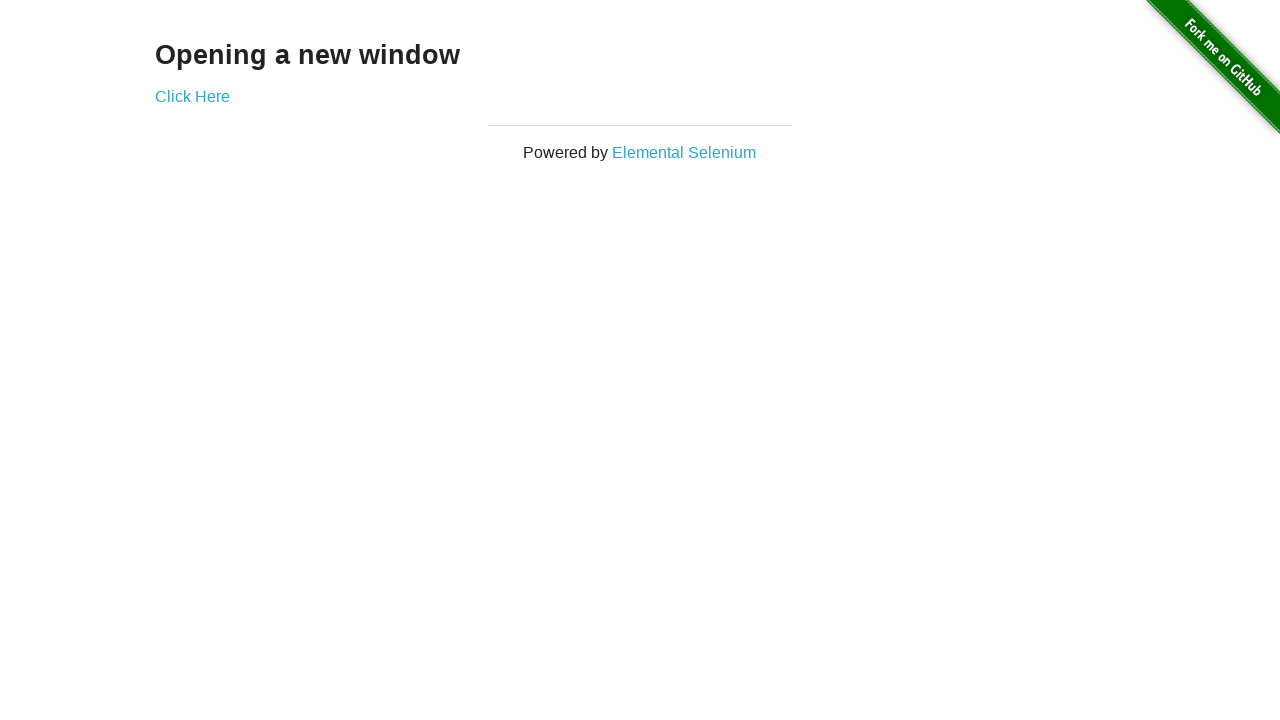

Stored reference to the first page
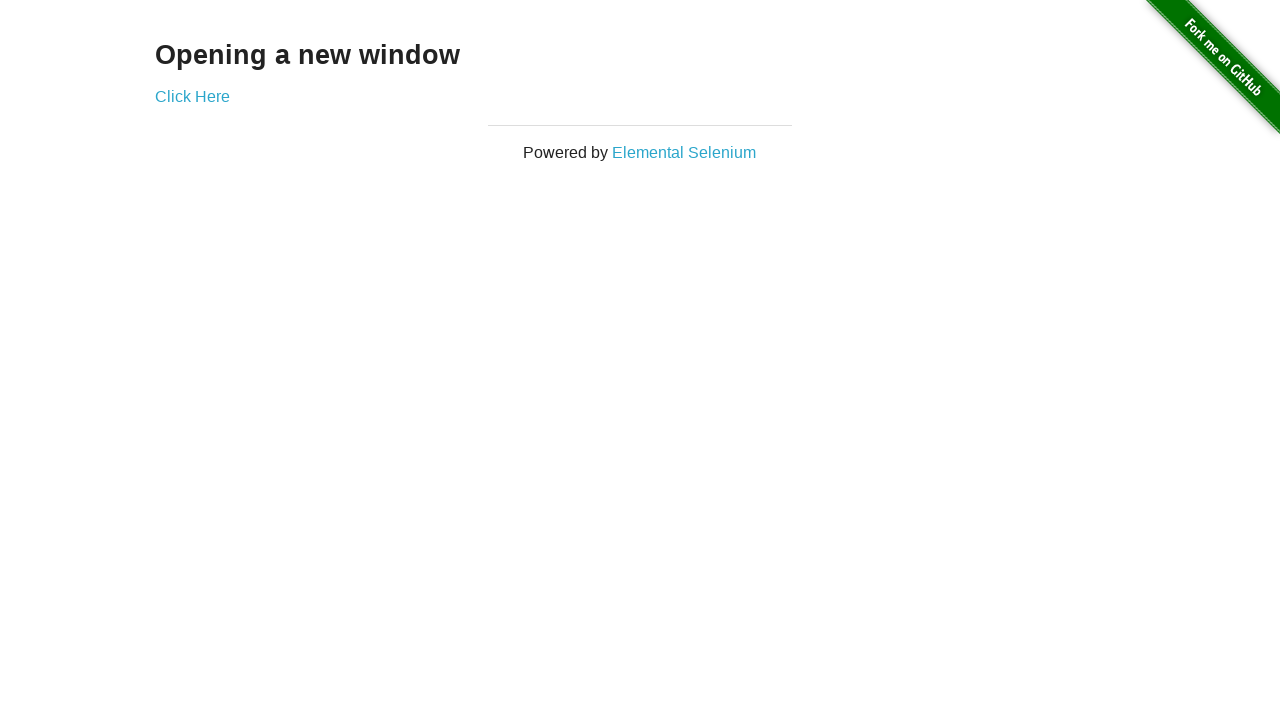

Clicked link to open a new window at (192, 96) on .example a
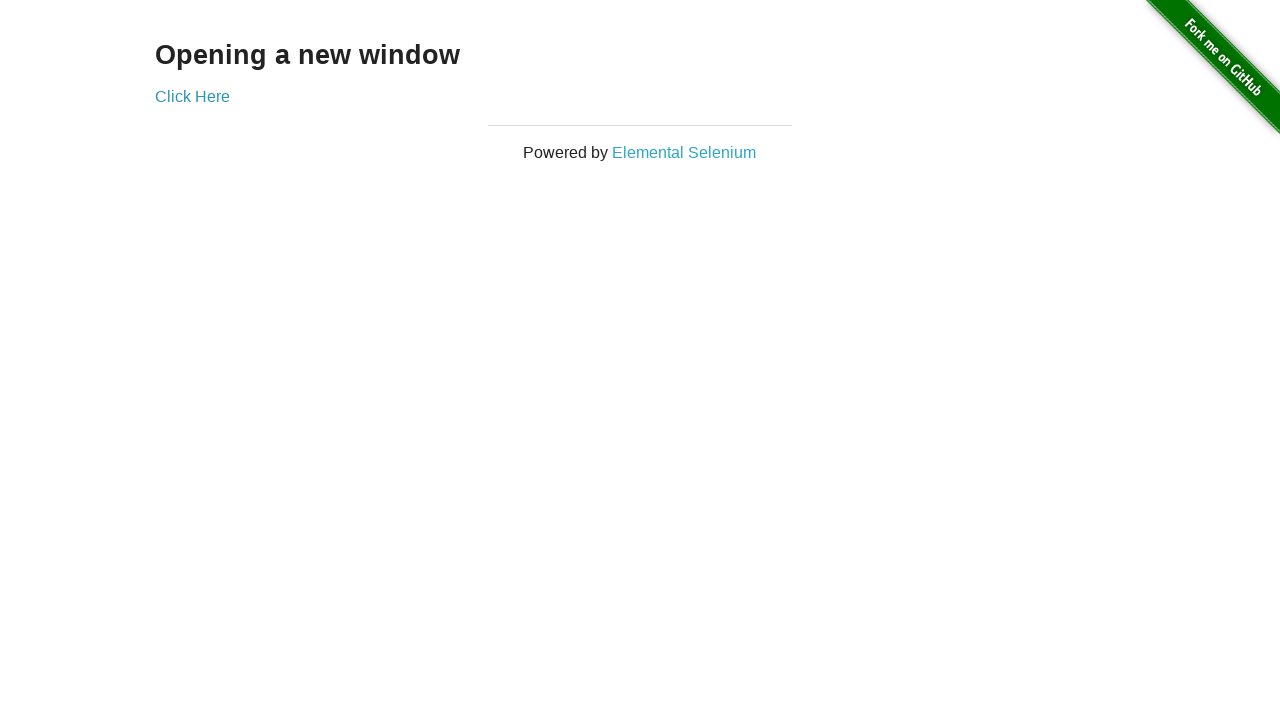

Captured the new window page object
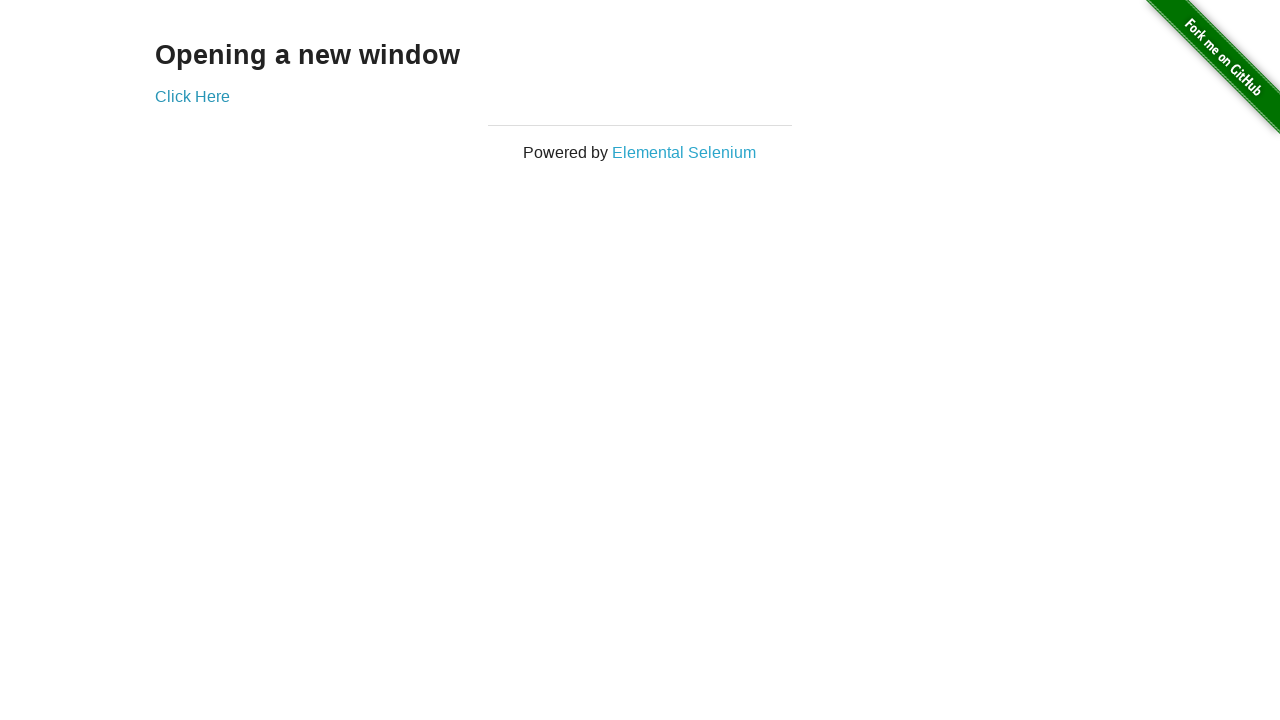

Verified first window title is not 'New Window'
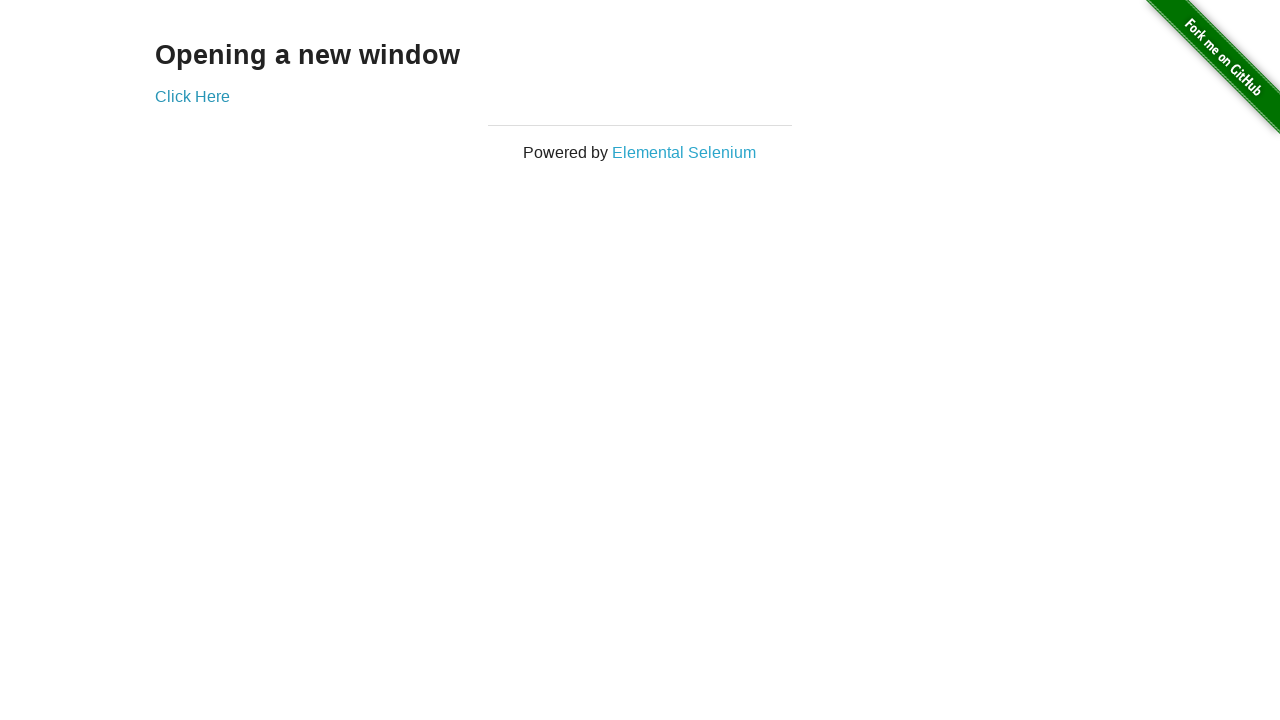

Waited for new window to load
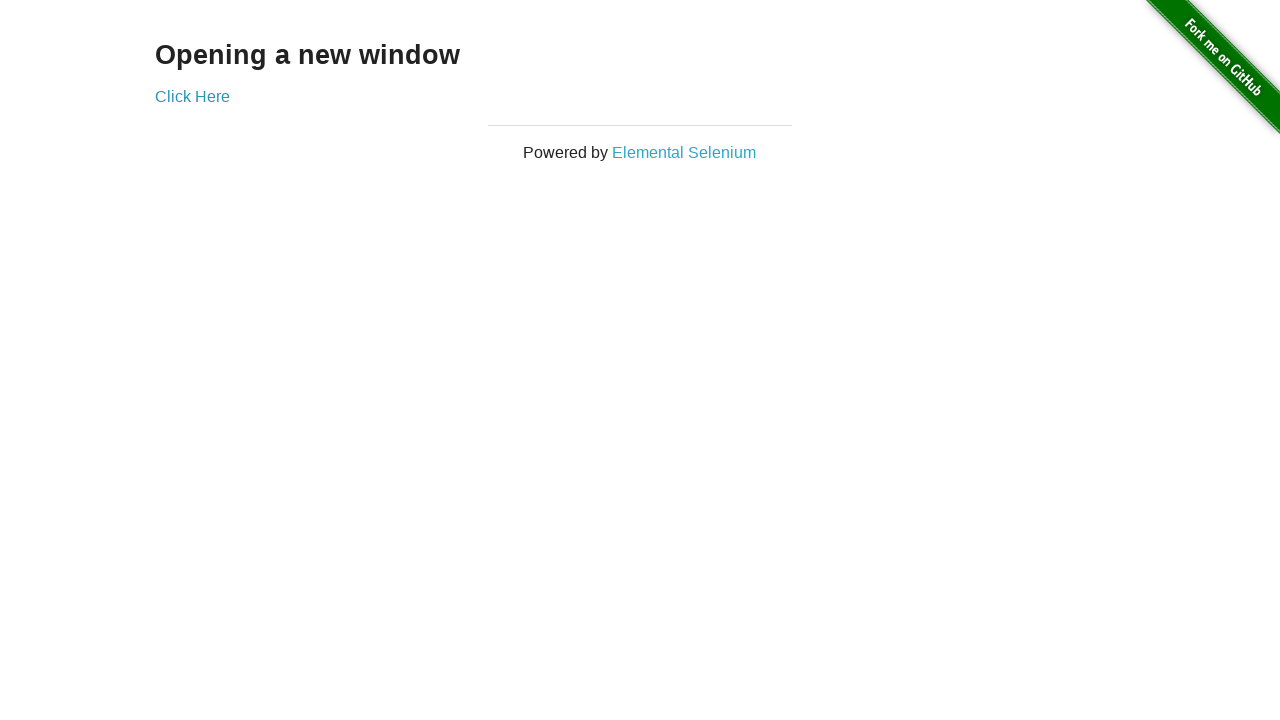

Verified new window title is 'New Window'
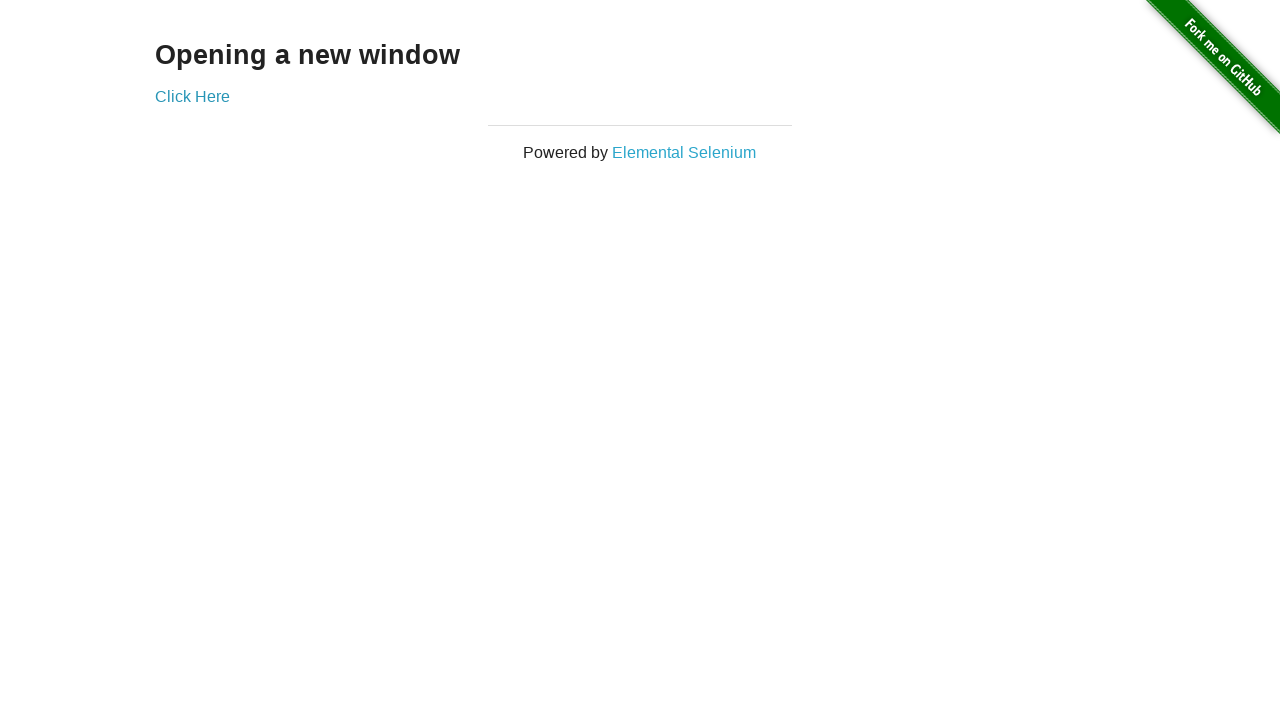

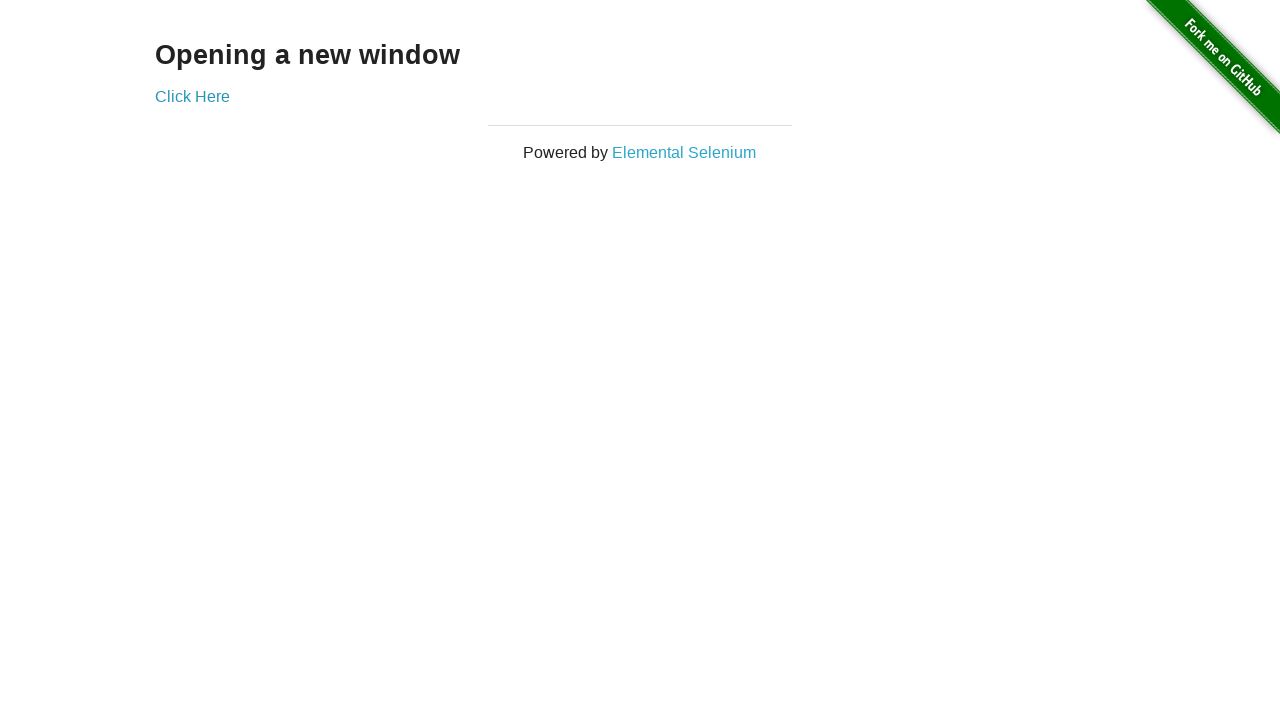